Tests complete form submission on DemoQA practice form by filling all field types including text inputs, radio buttons, date picker, autocomplete subjects, checkboxes, file upload, and text area, then verifies the confirmation modal appears.

Starting URL: https://demoqa.com/automation-practice-form

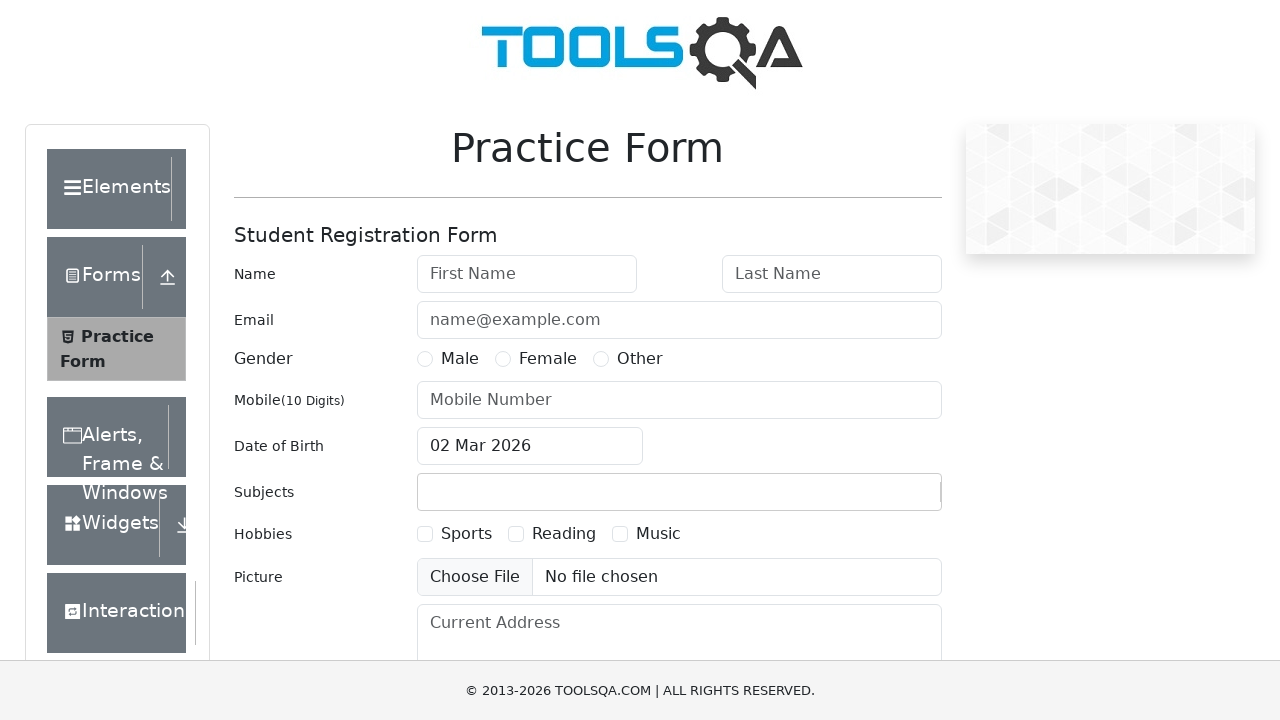

Filled first name field with 'John' on #firstName
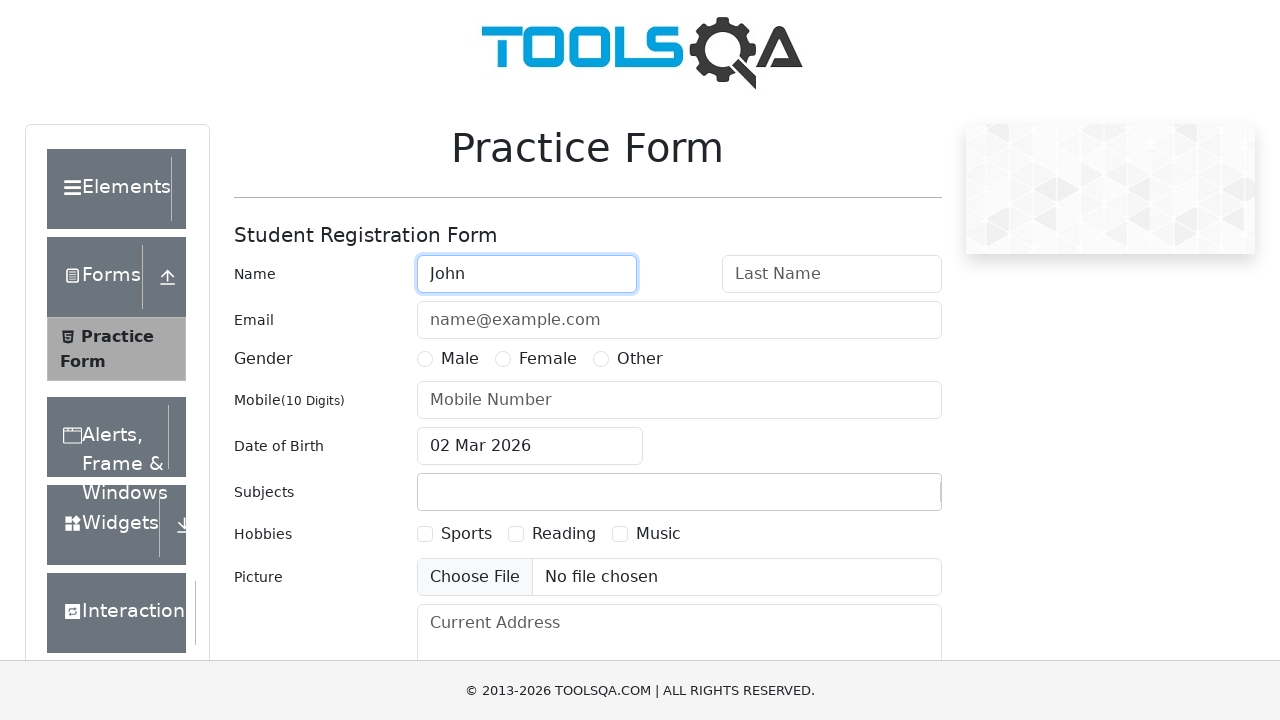

Filled last name field with 'Doe' on #lastName
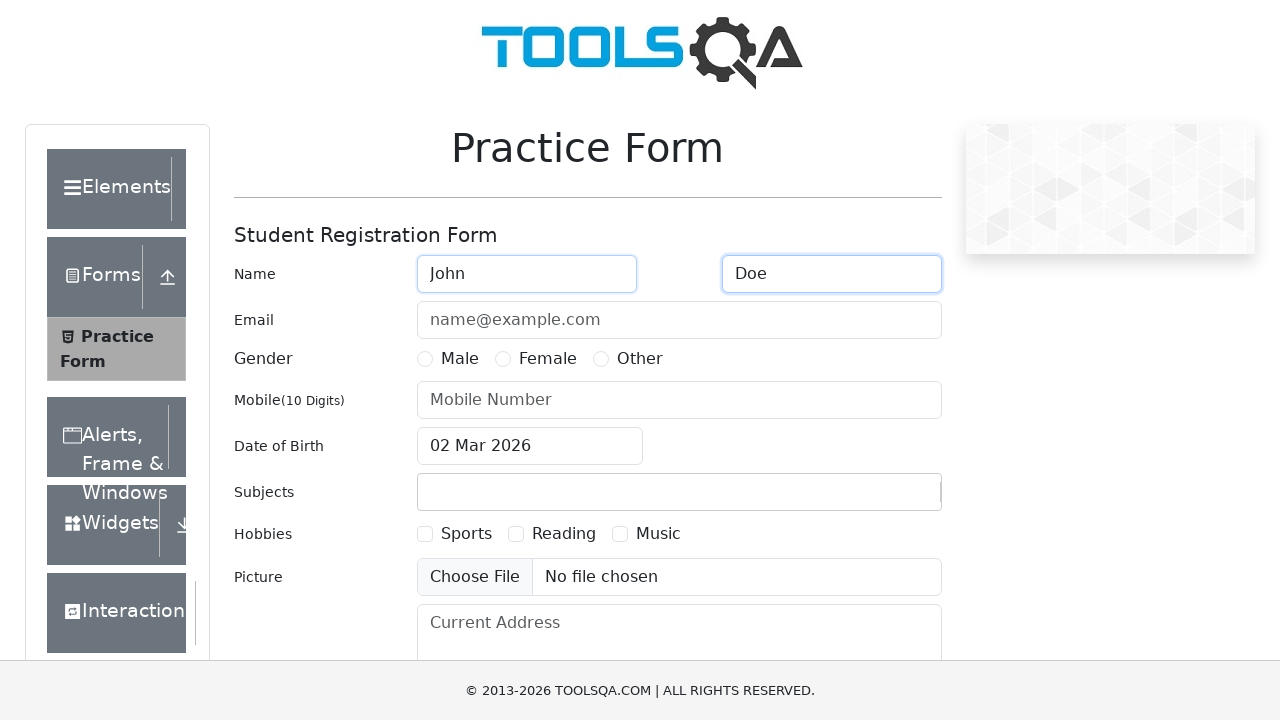

Filled email field with 'john.doe@example.com' on #userEmail
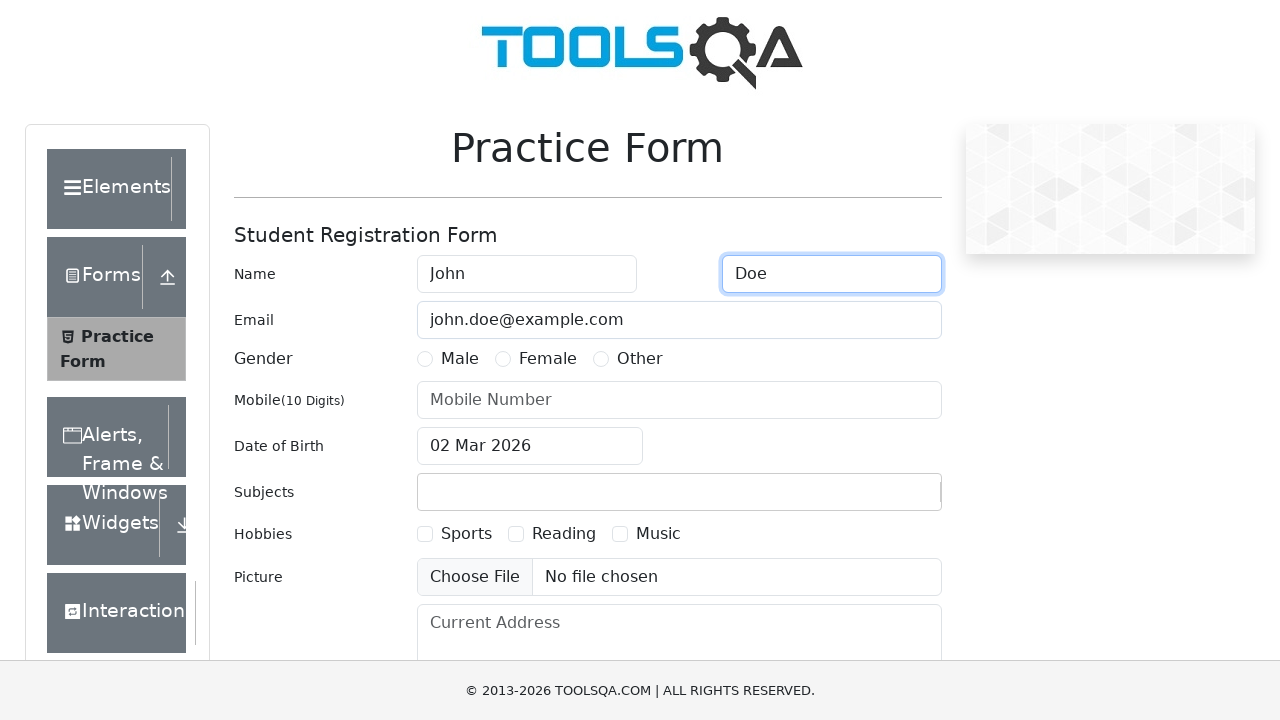

Selected Male radio button for gender at (460, 359) on label[for='gender-radio-1']
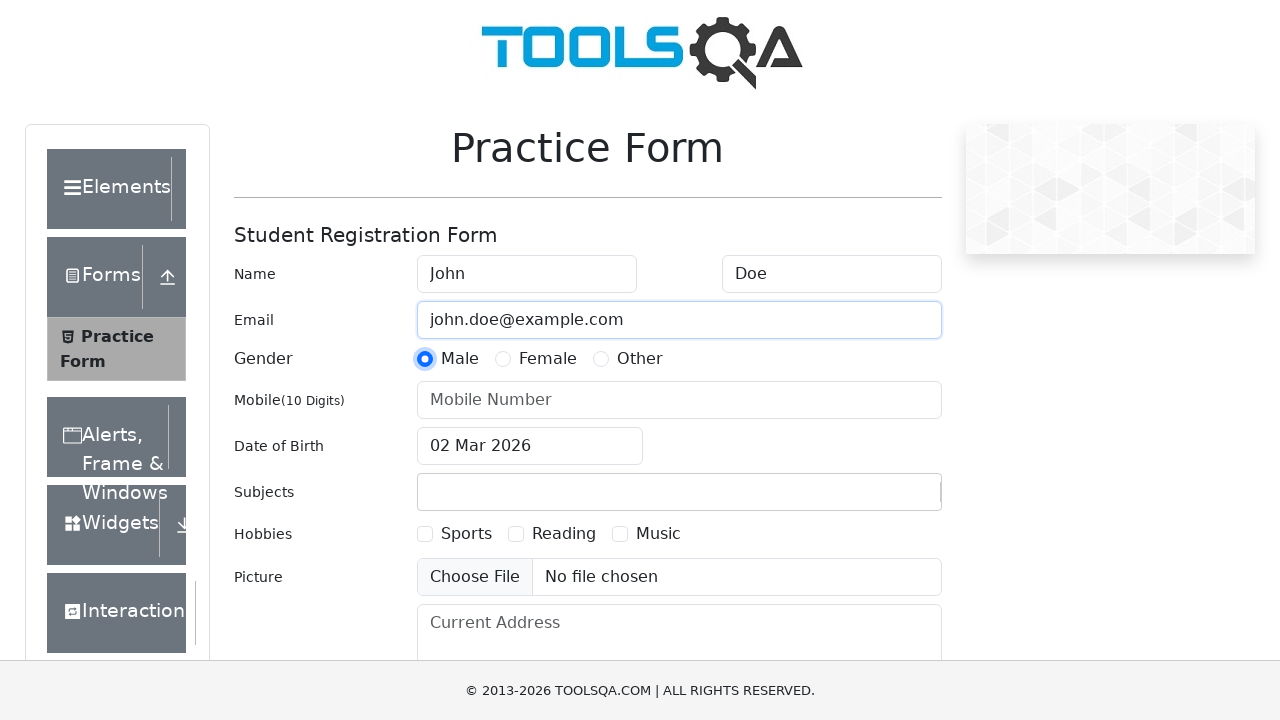

Filled phone number field with '1234567890' on #userNumber
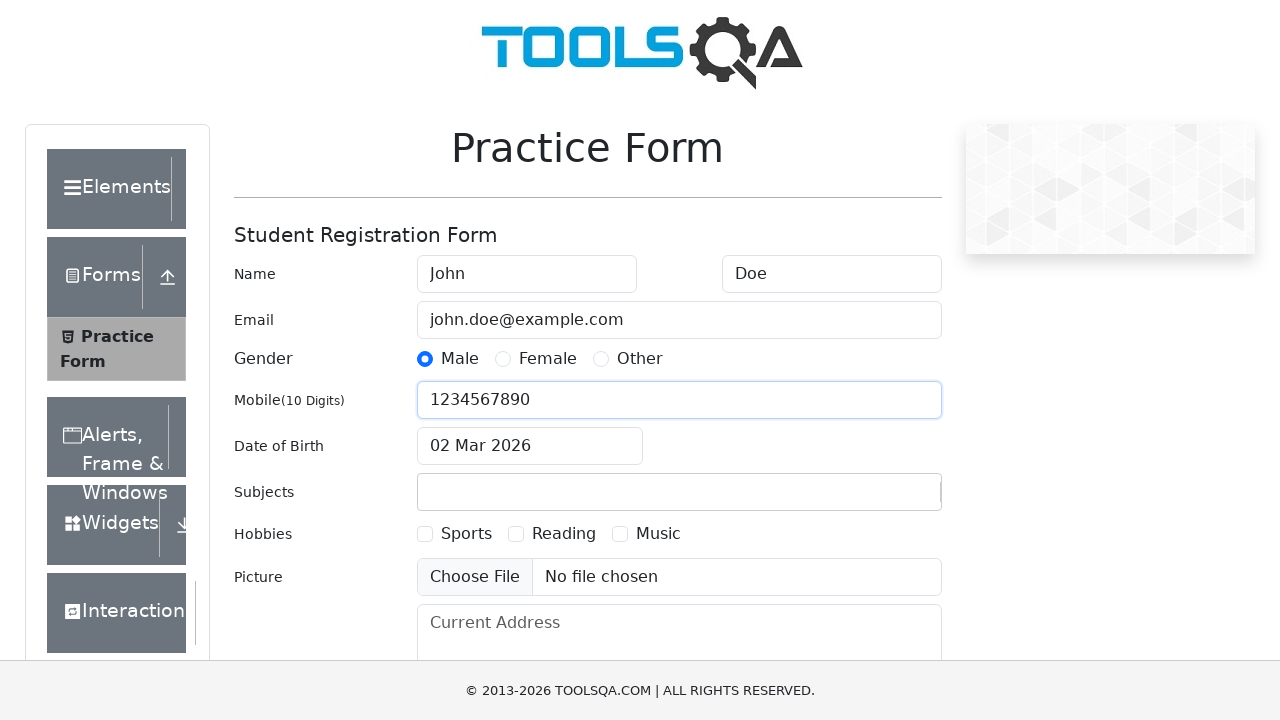

Clicked date of birth input to open date picker at (530, 446) on #dateOfBirthInput
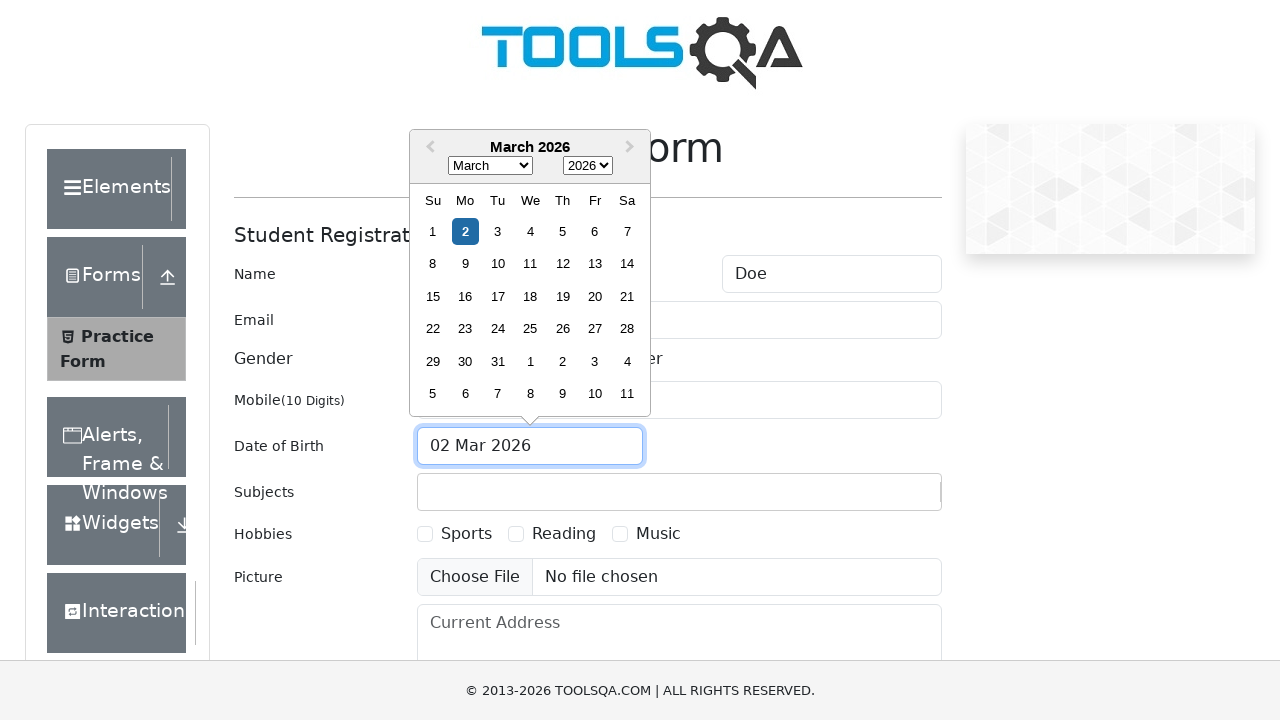

Selected January from month dropdown on .react-datepicker__month-select
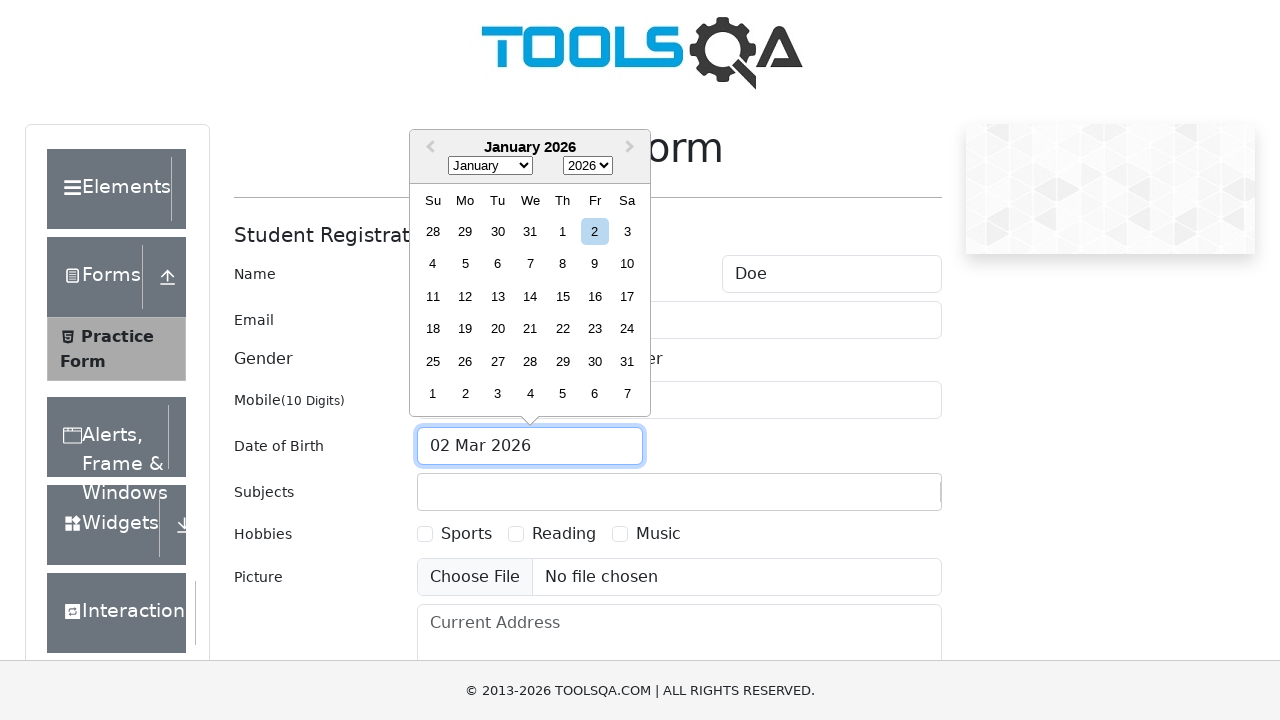

Selected 2000 from year dropdown on .react-datepicker__year-select
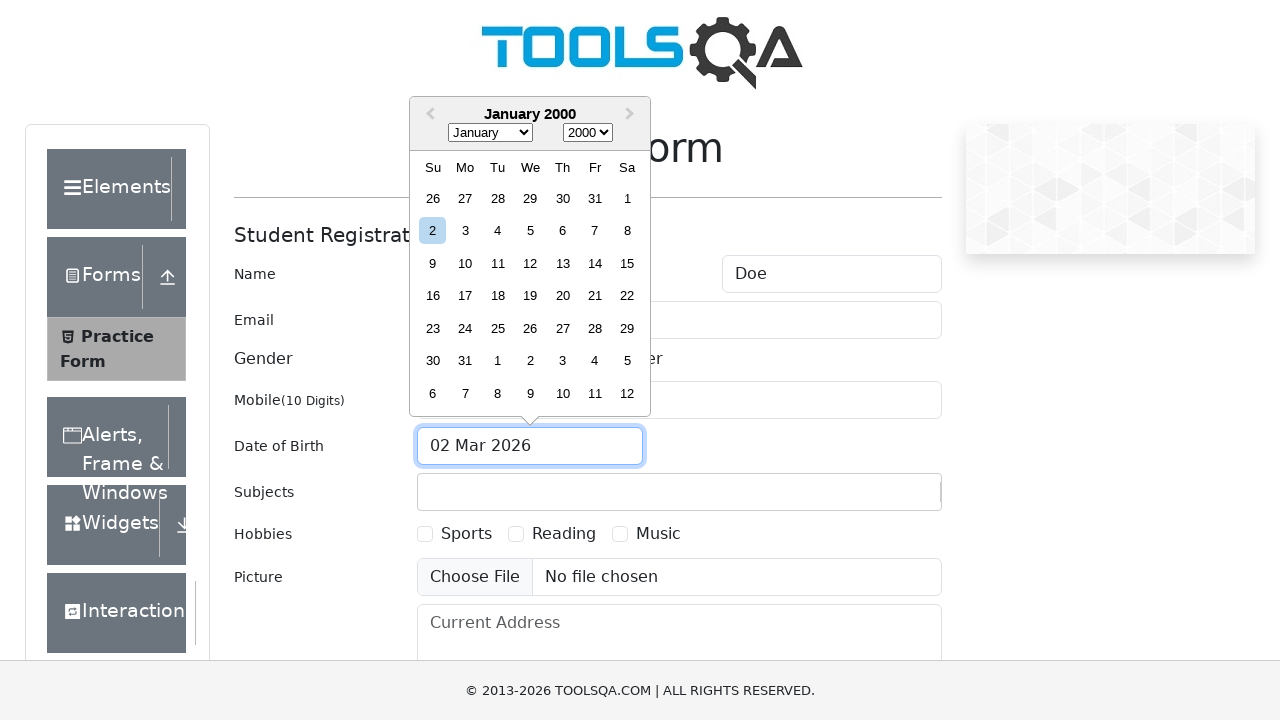

Selected day 1 from date picker calendar at (627, 198) on .react-datepicker__day--001:not(.react-datepicker__day--outside-month)
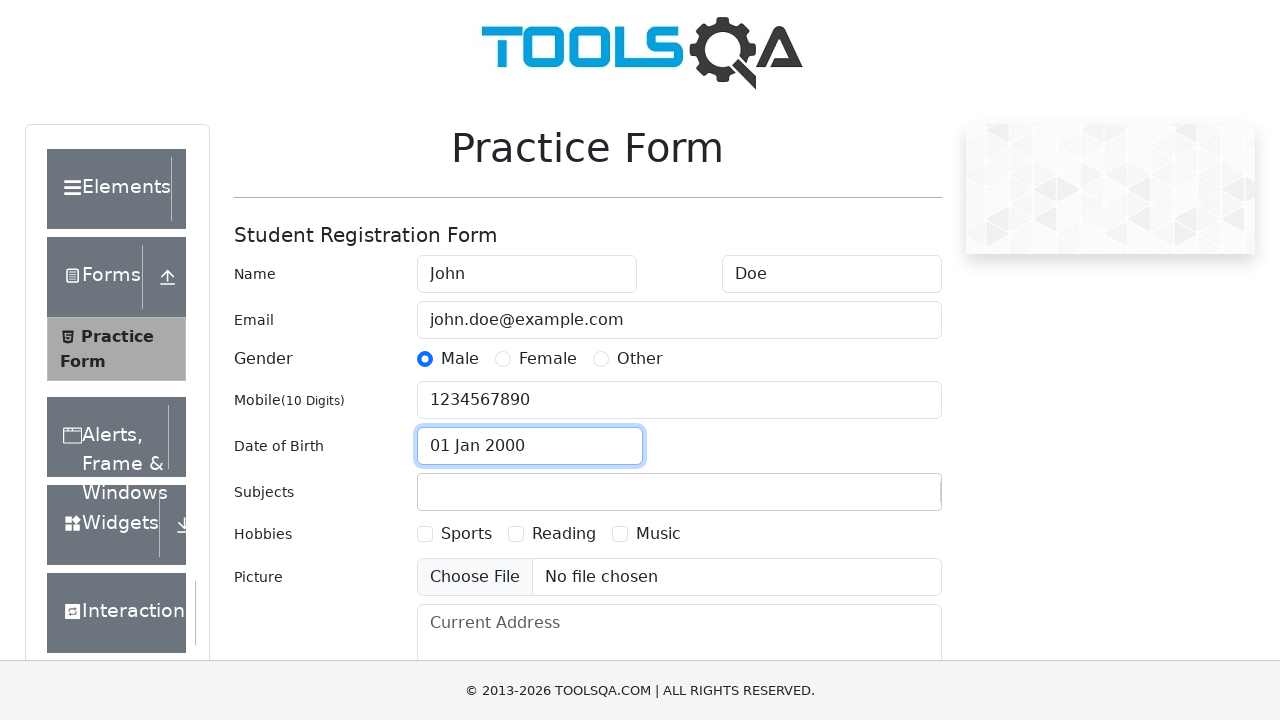

Filled subjects field with 'Maths' on #subjectsInput
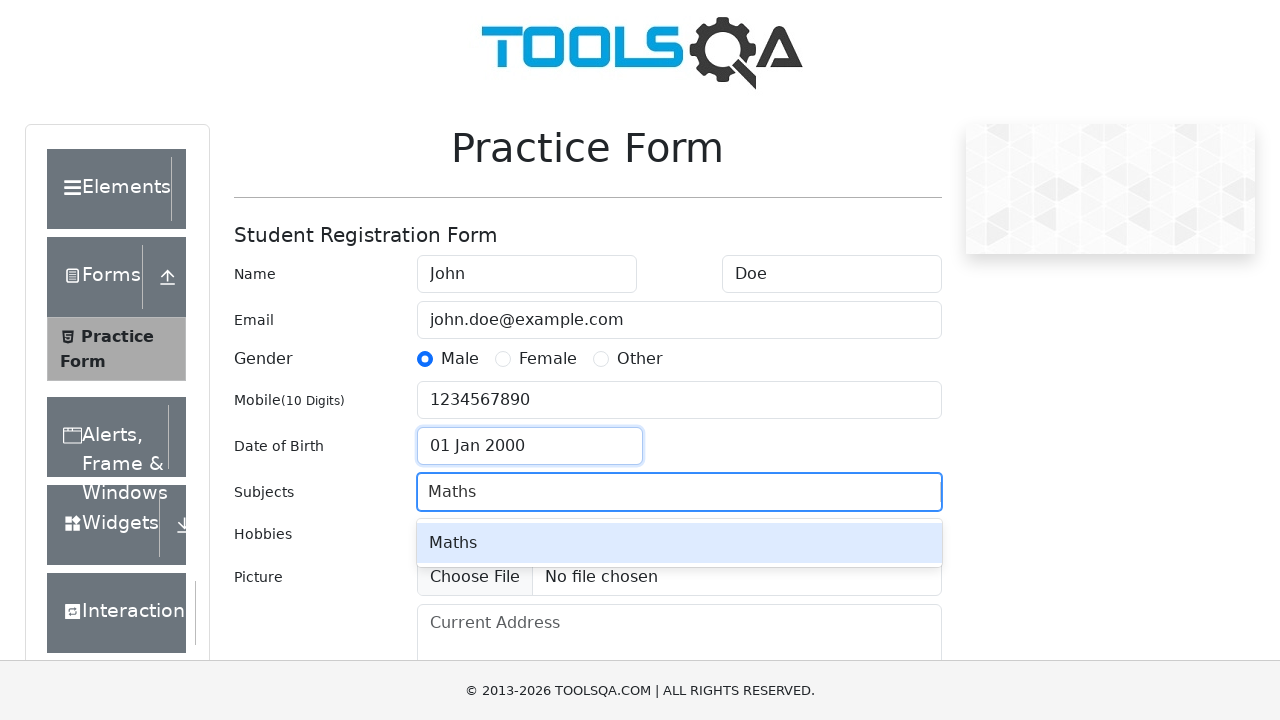

Pressed Enter to confirm subject selection
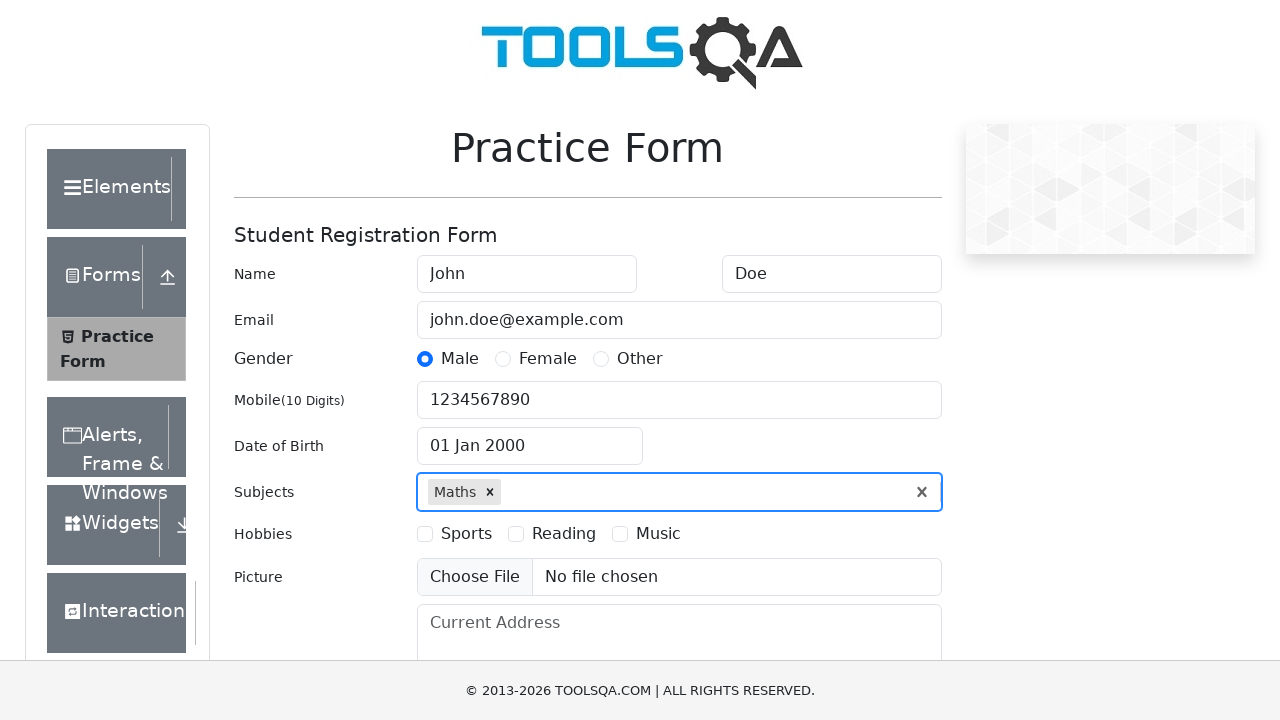

Selected Sports checkbox for hobbies at (466, 534) on label[for='hobbies-checkbox-1']
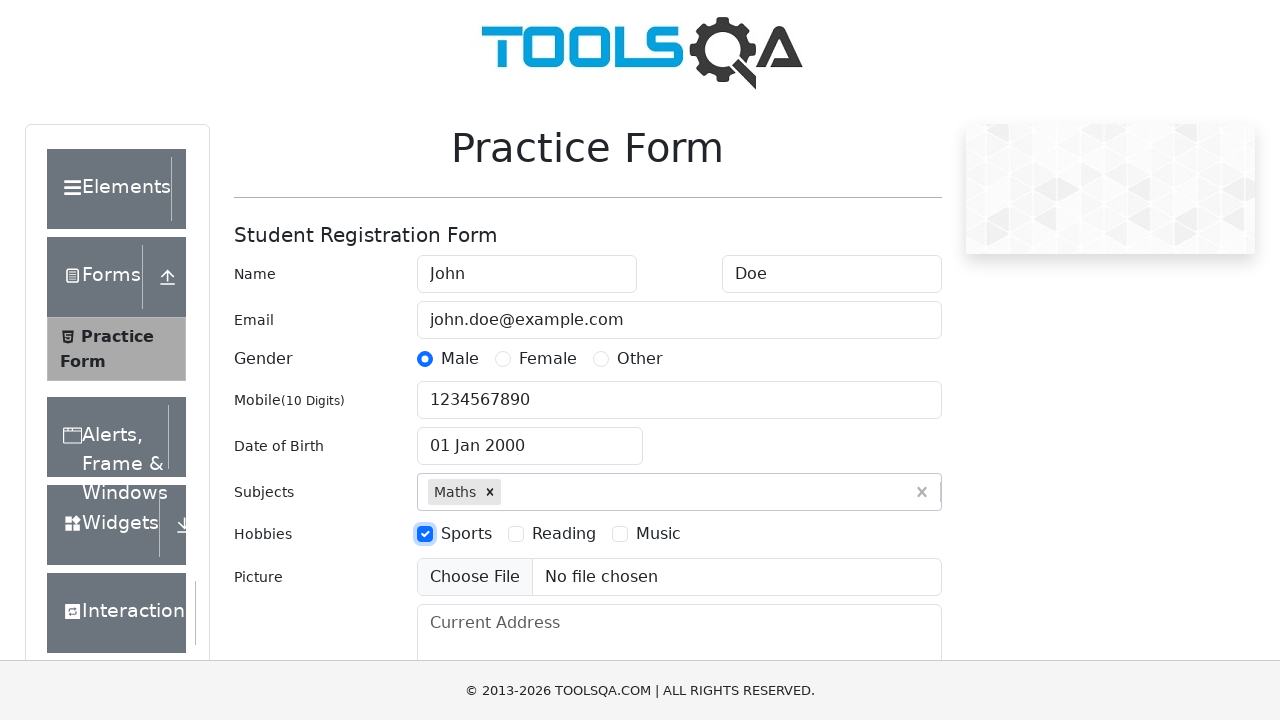

Filled current address field with '123 Main St, New York' on #currentAddress
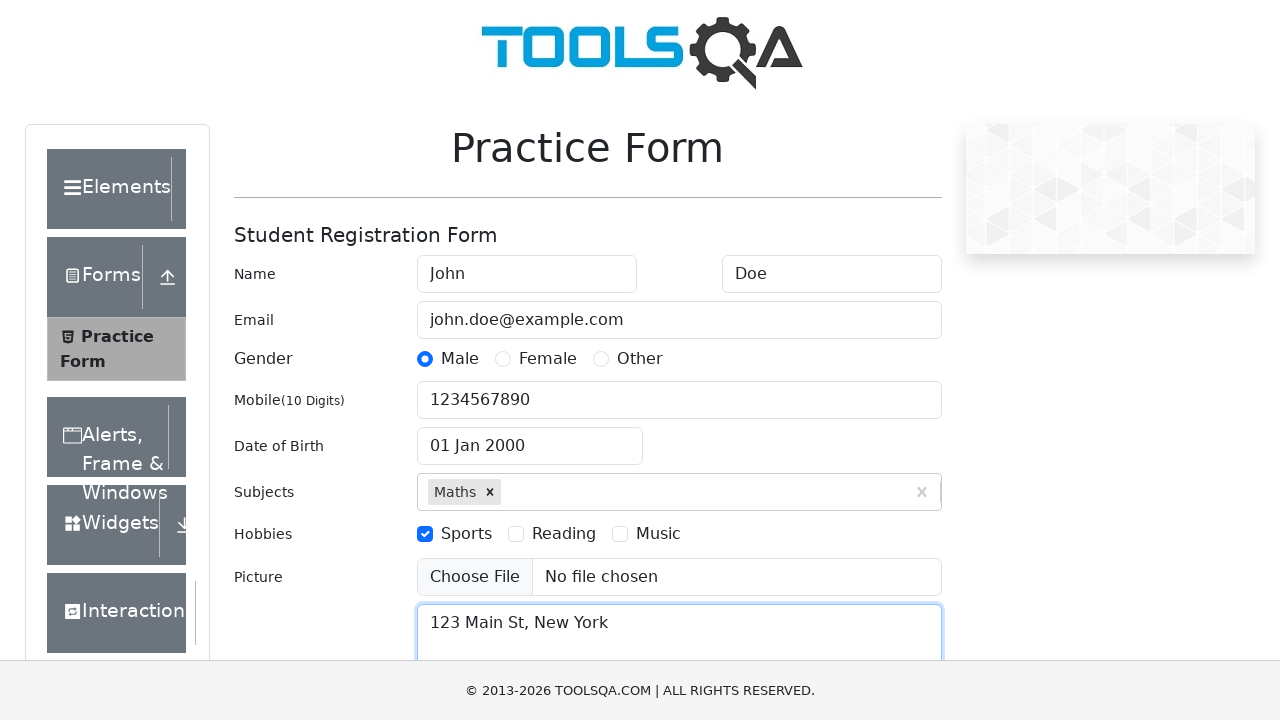

Clicked submit button to submit form at (885, 499) on #submit
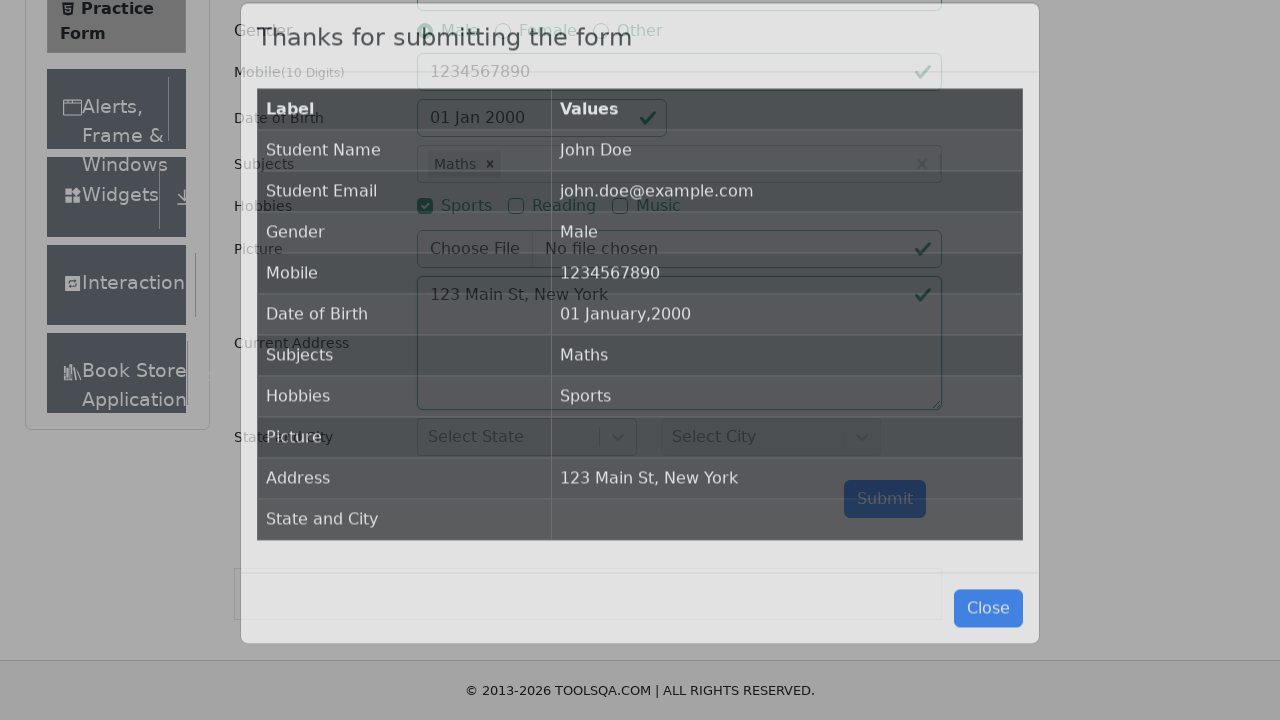

Confirmation modal appeared after form submission
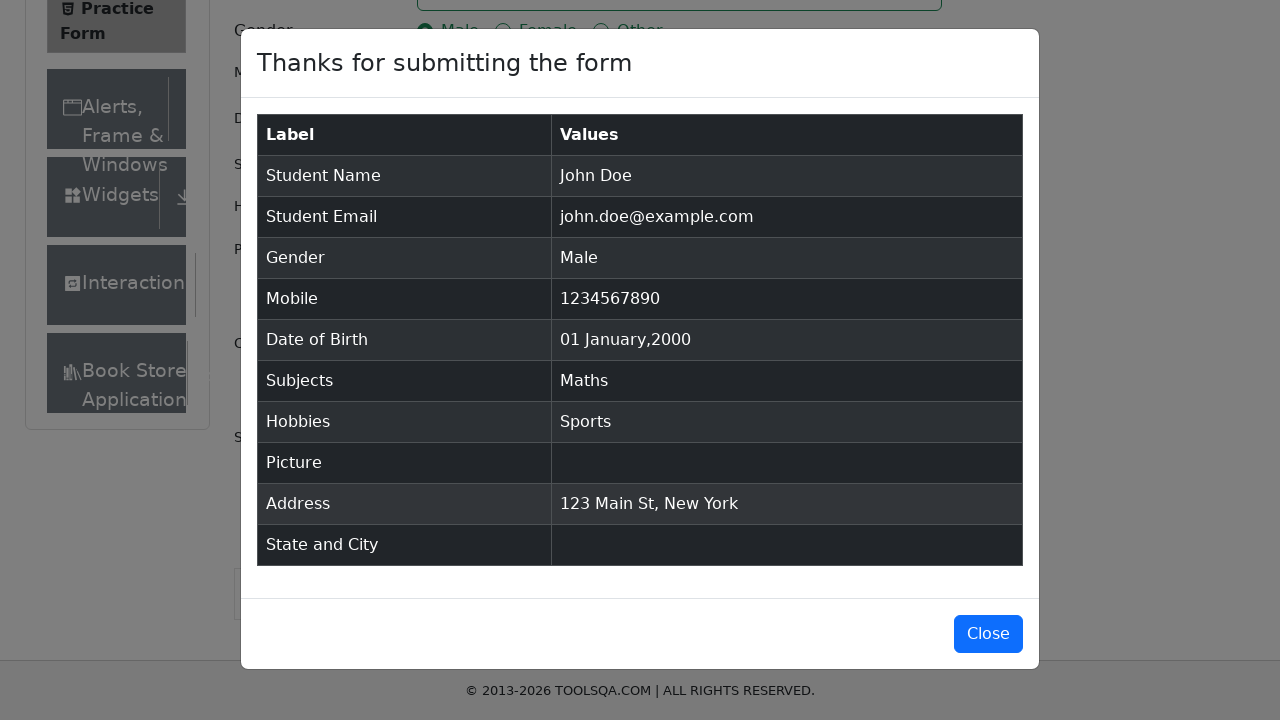

Clicked close button to dismiss confirmation modal at (988, 634) on #closeLargeModal
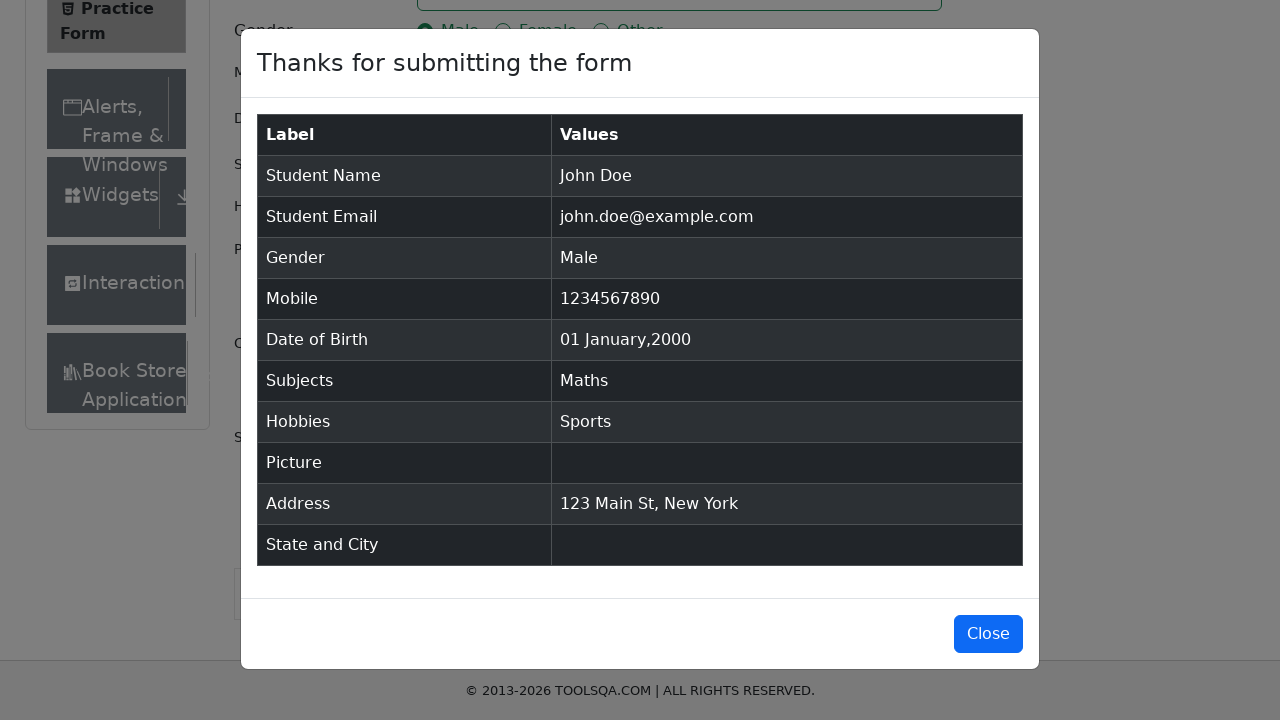

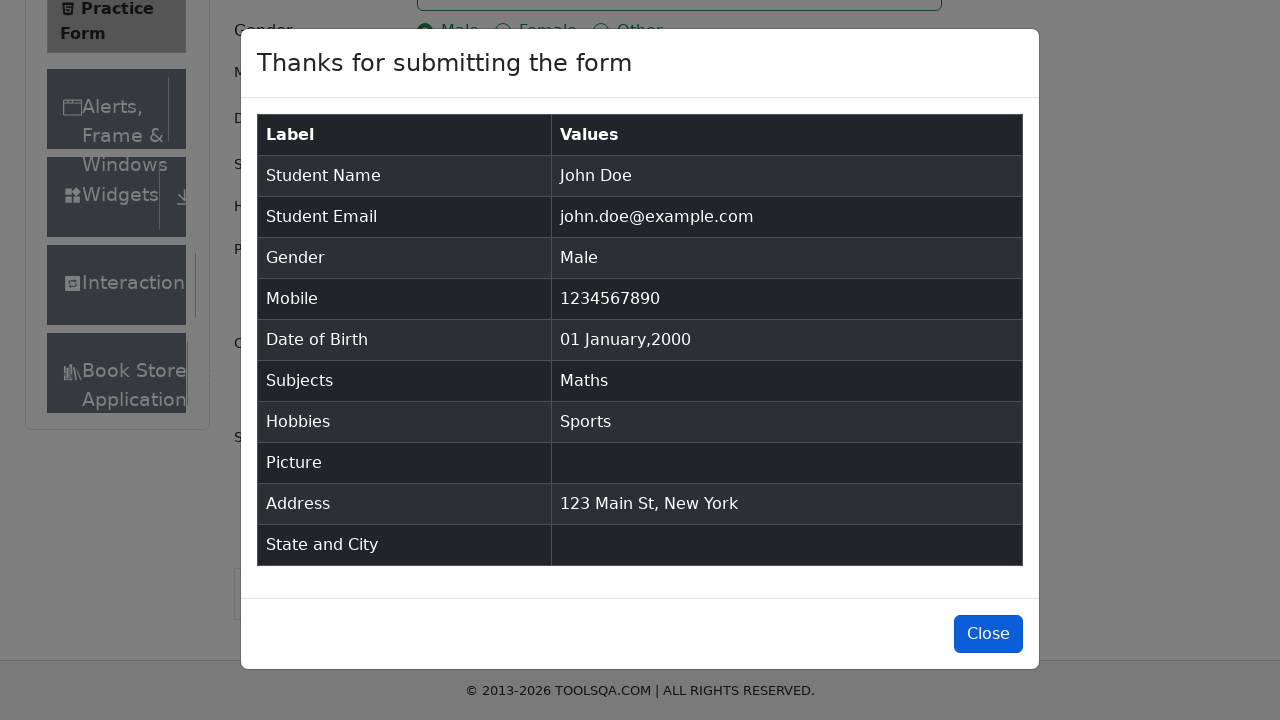